Tests that entered text is trimmed when saving edits

Starting URL: https://demo.playwright.dev/todomvc

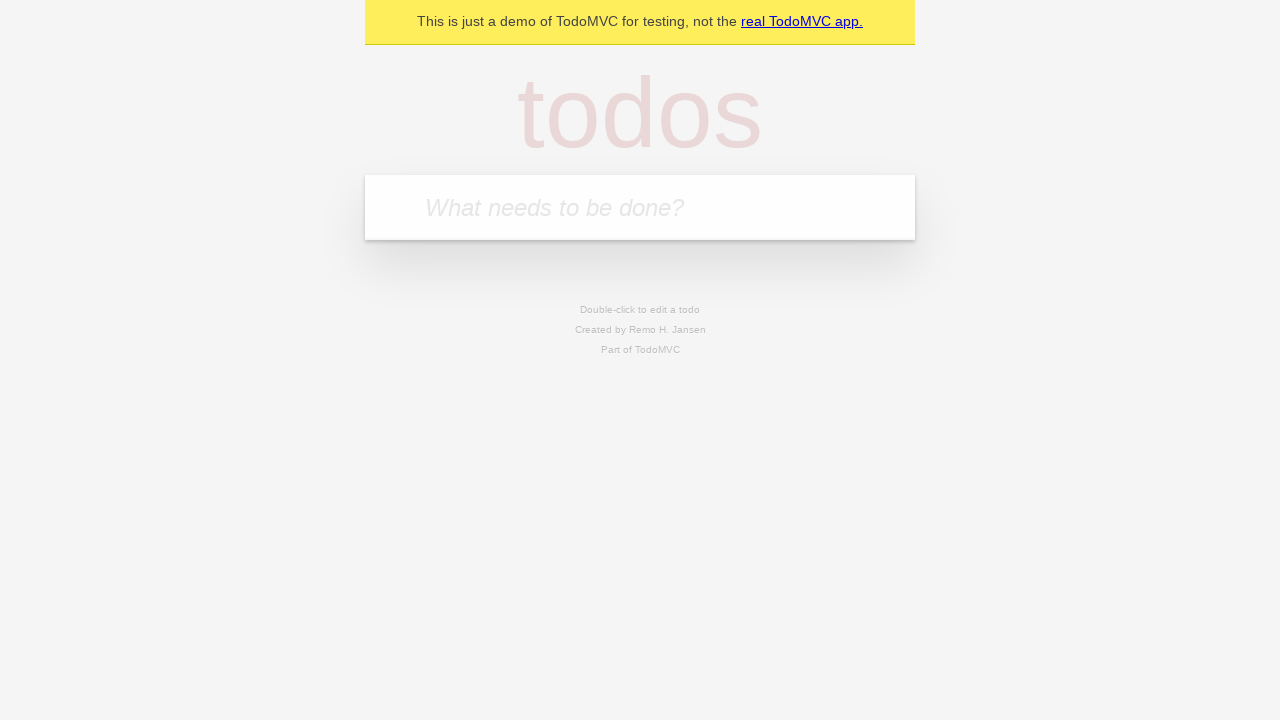

Filled first todo input with 'buy some cheese' on .new-todo
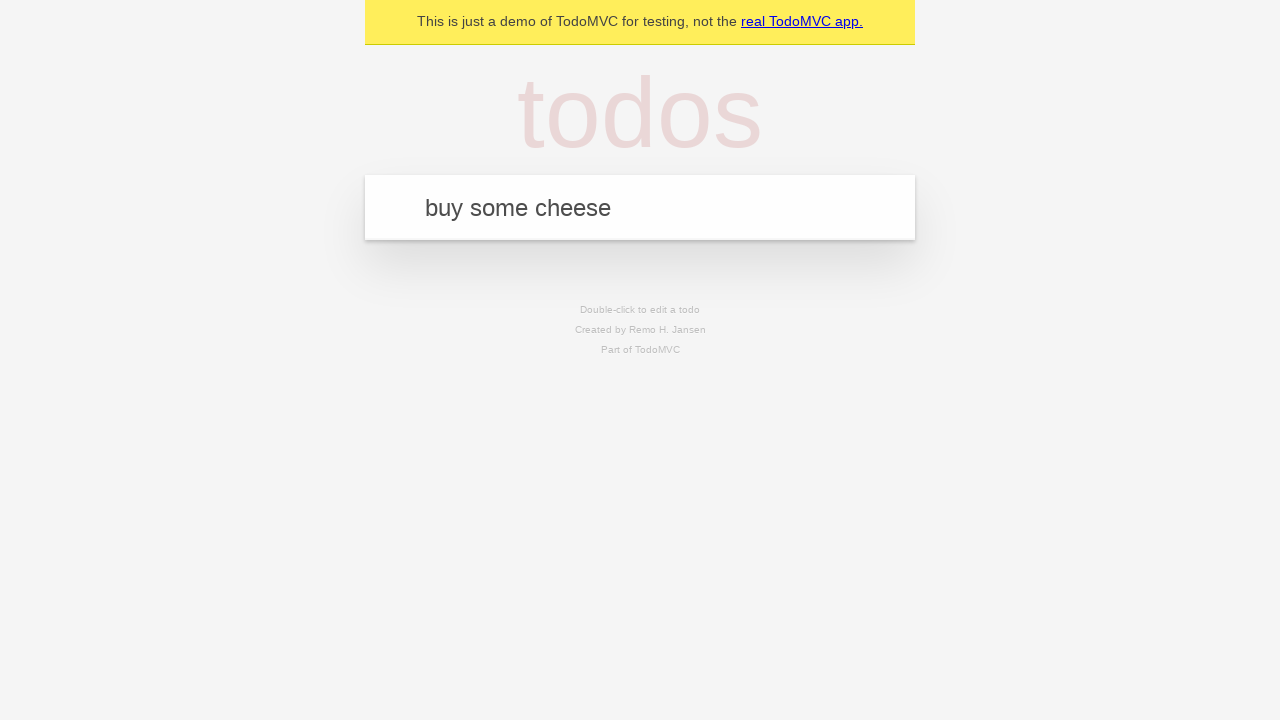

Pressed Enter to create first todo on .new-todo
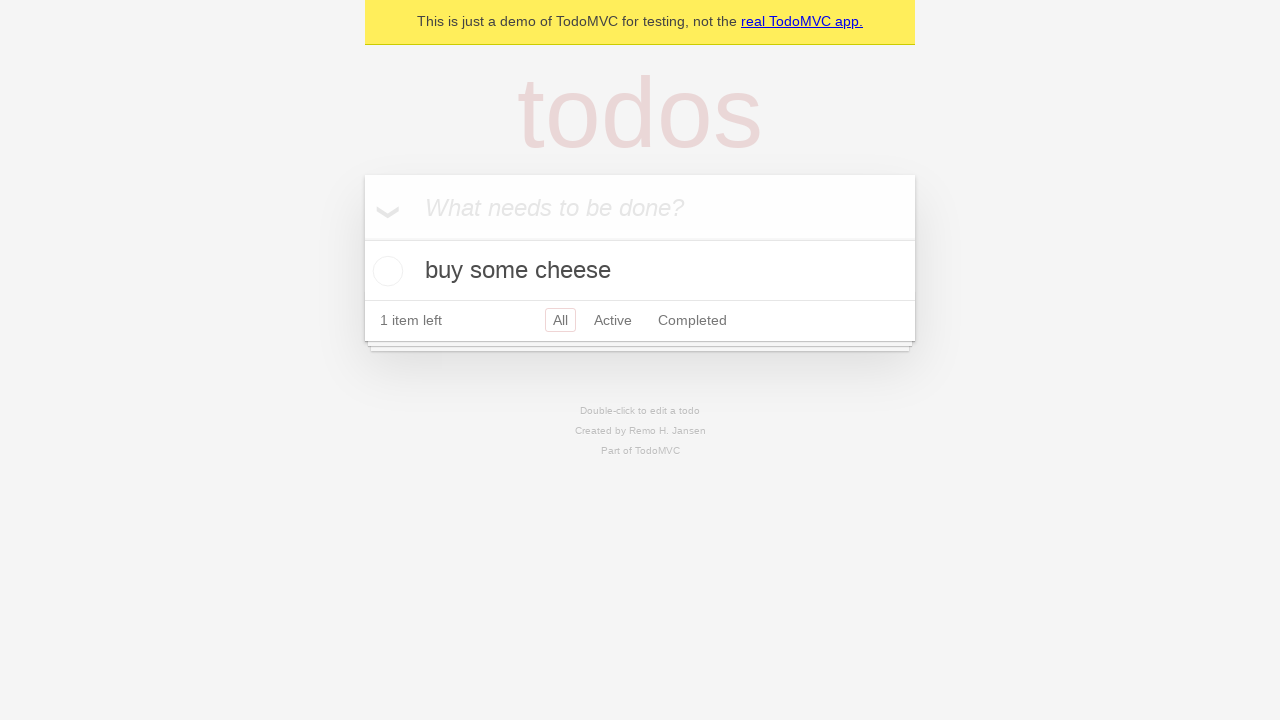

Filled second todo input with 'feed the cat' on .new-todo
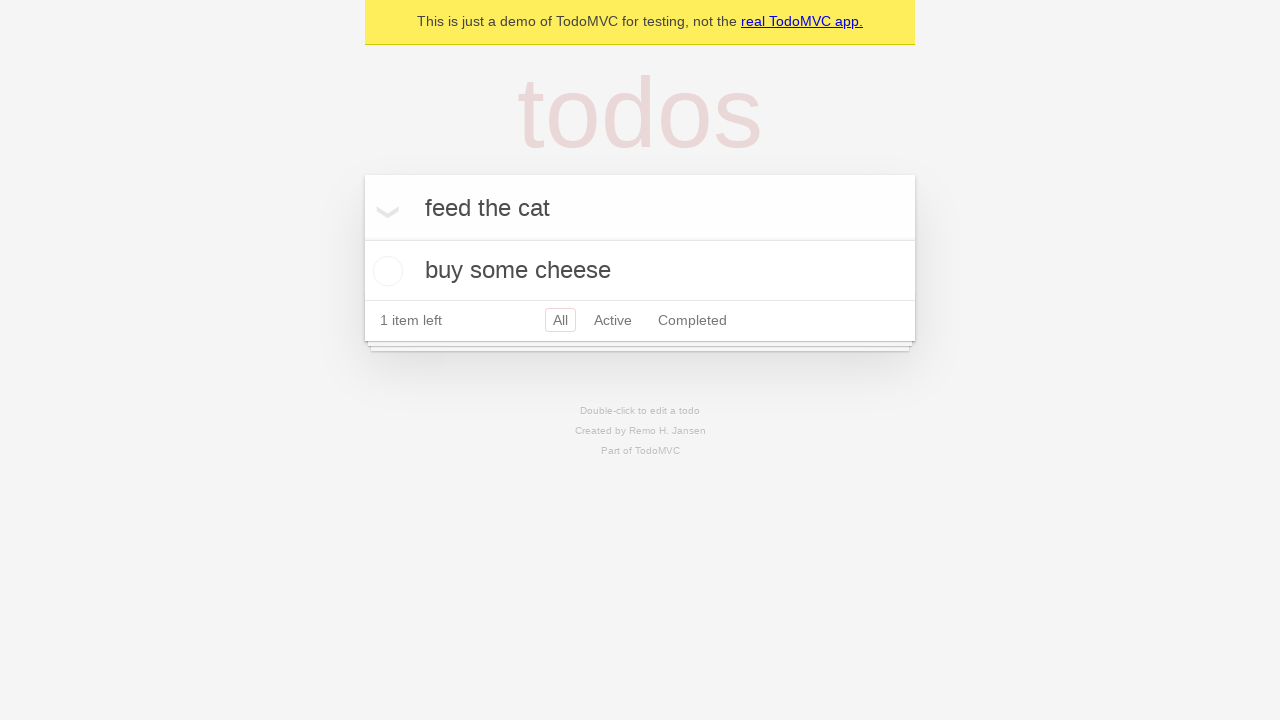

Pressed Enter to create second todo on .new-todo
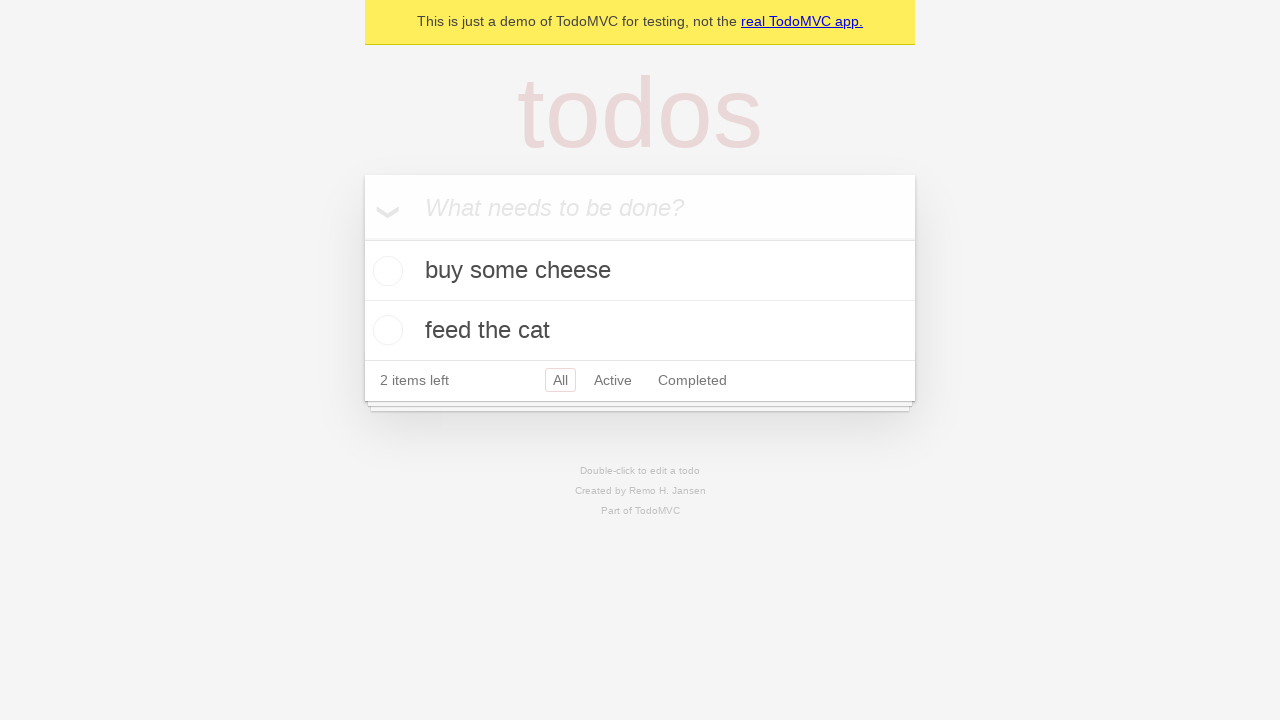

Filled third todo input with 'book a doctors appointment' on .new-todo
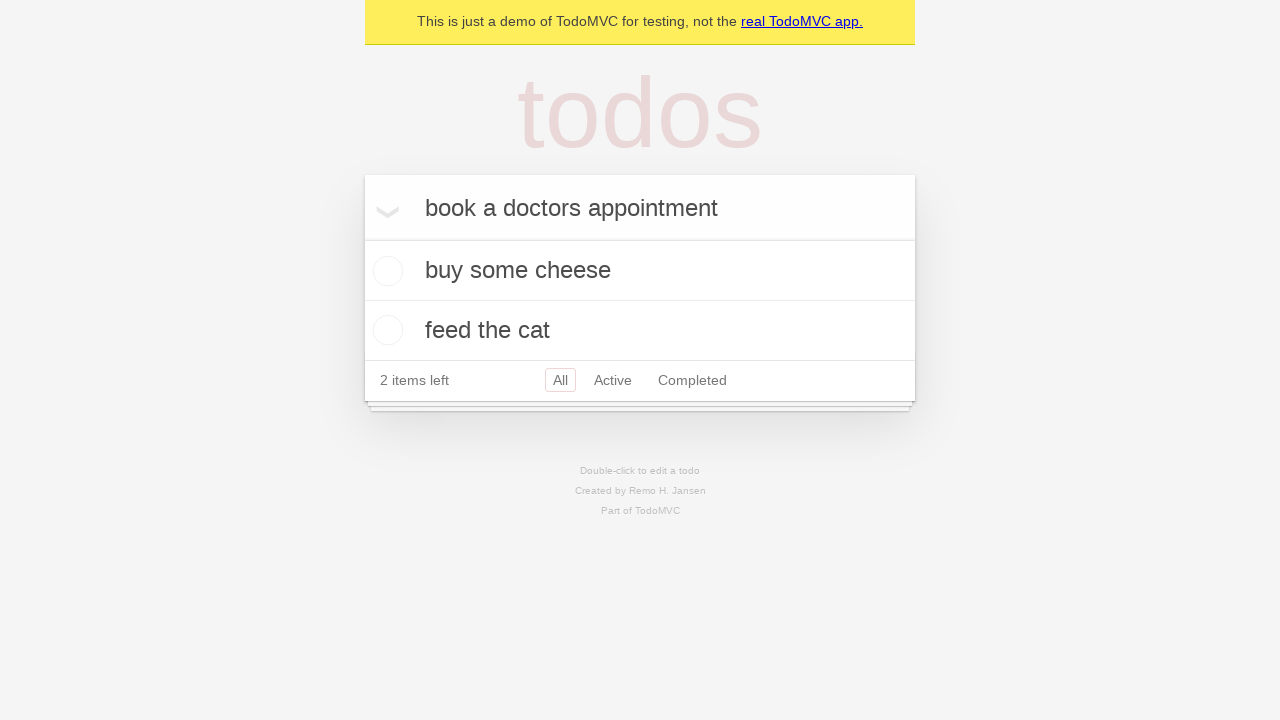

Pressed Enter to create third todo on .new-todo
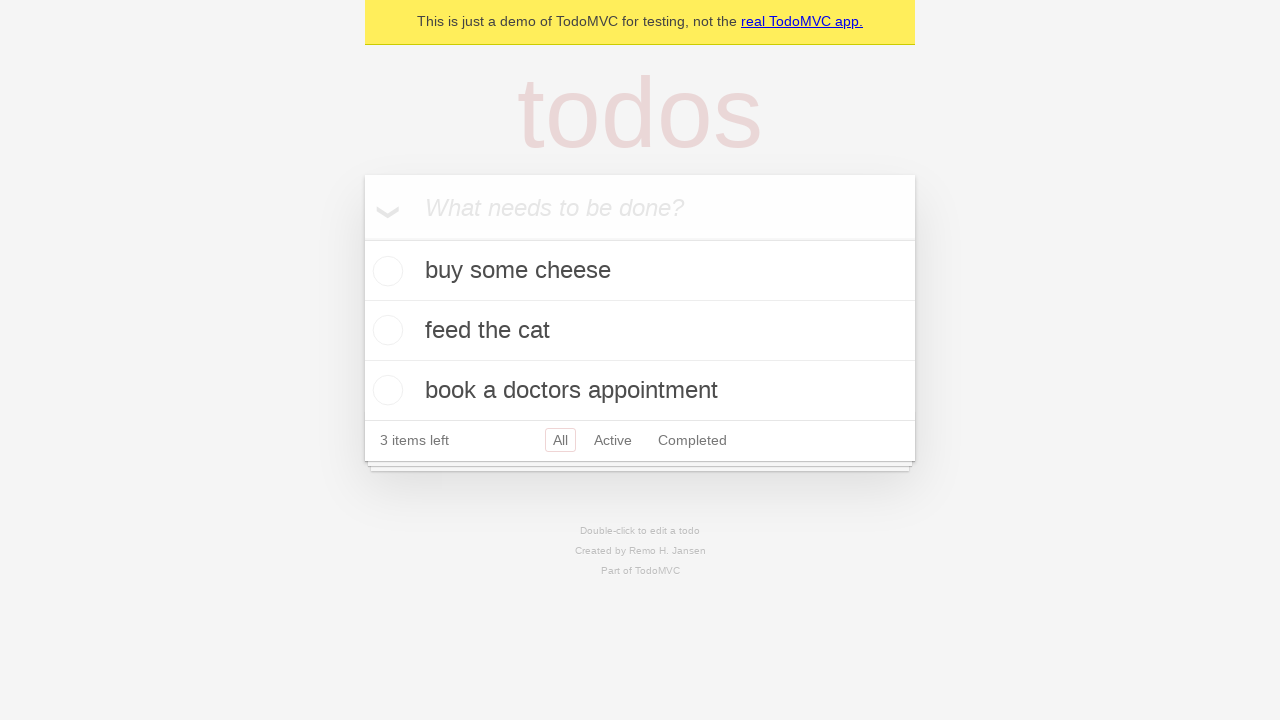

Double-clicked second todo to enter edit mode at (640, 331) on .todo-list li >> nth=1
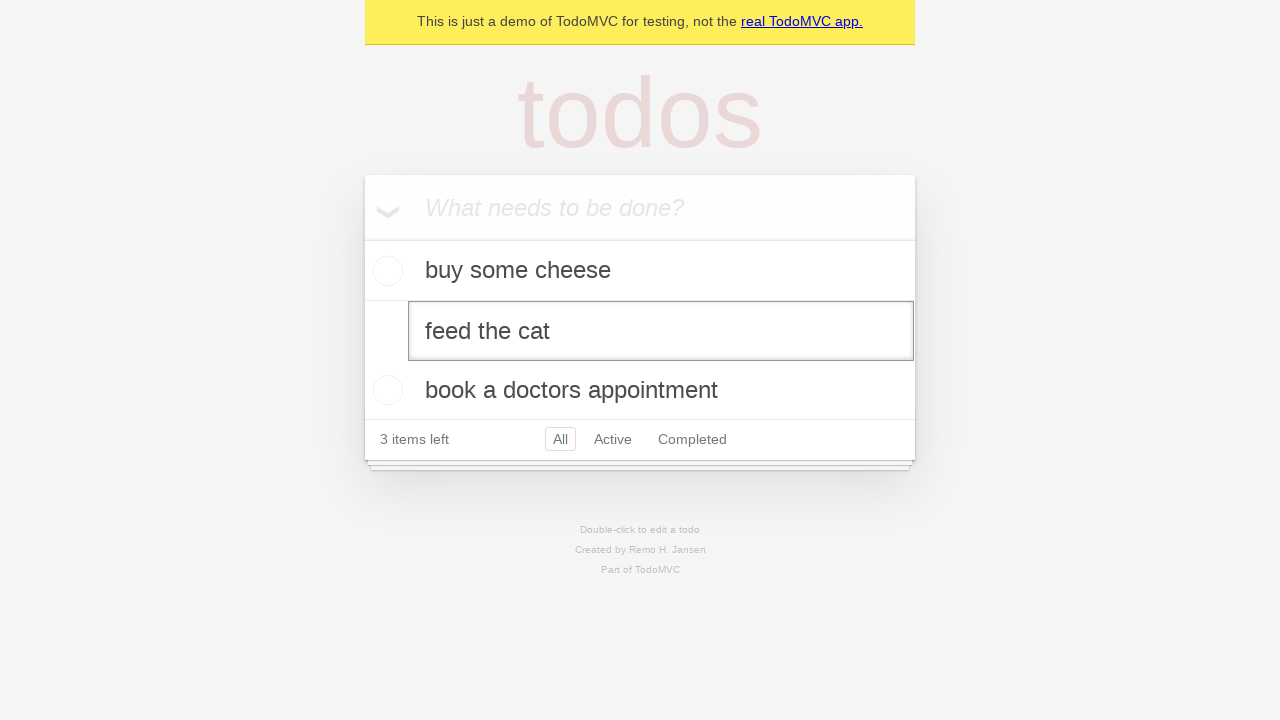

Filled edit field with text containing leading and trailing whitespace on .todo-list li >> nth=1 >> .edit
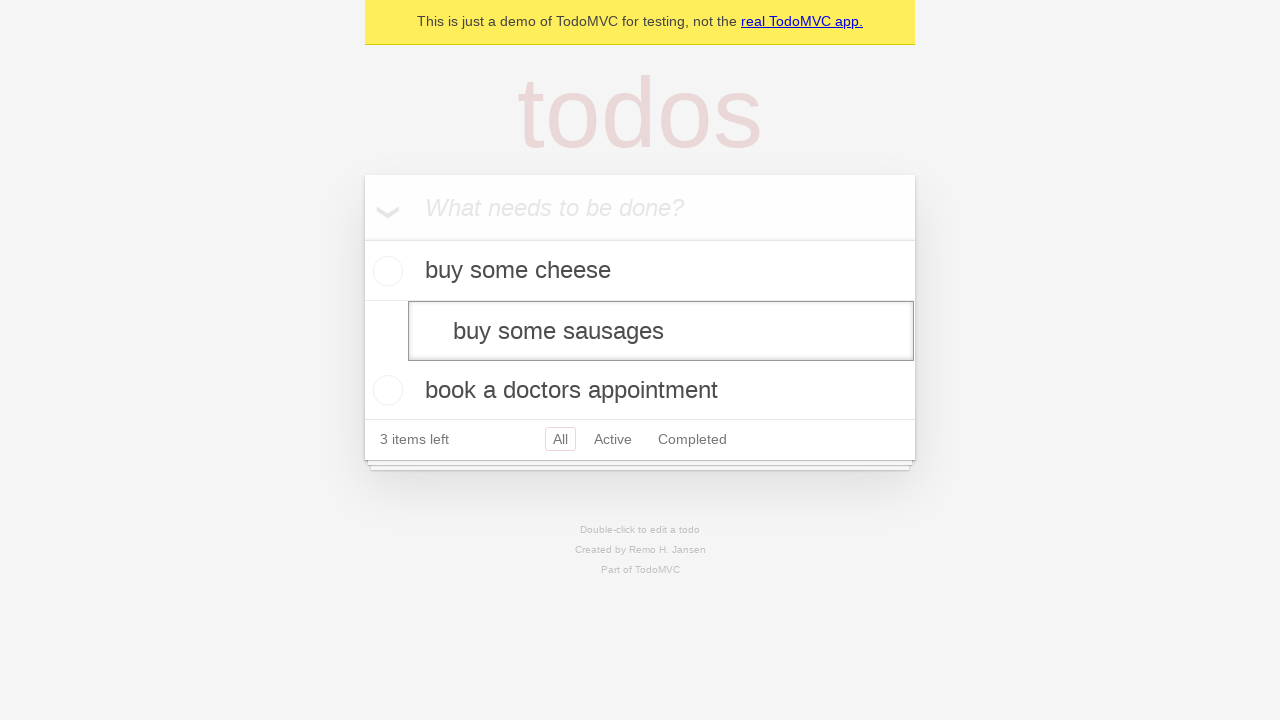

Pressed Enter to save edited todo with trimmed text on .todo-list li >> nth=1 >> .edit
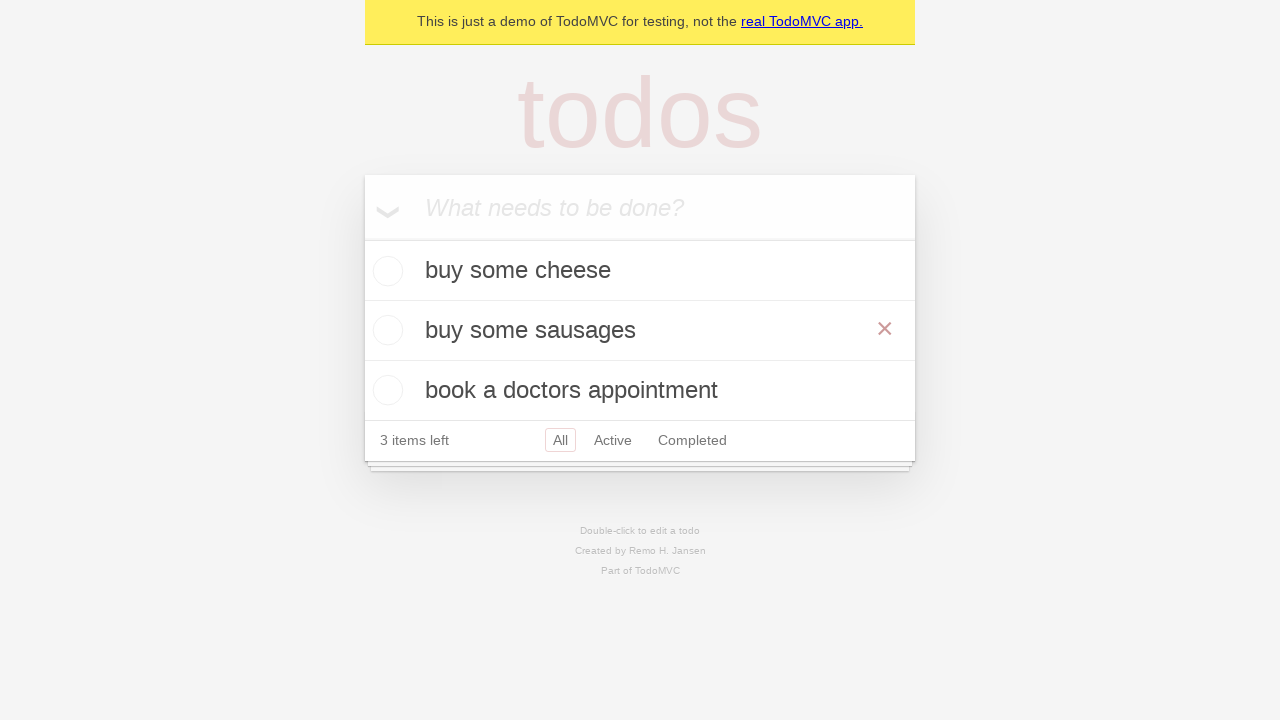

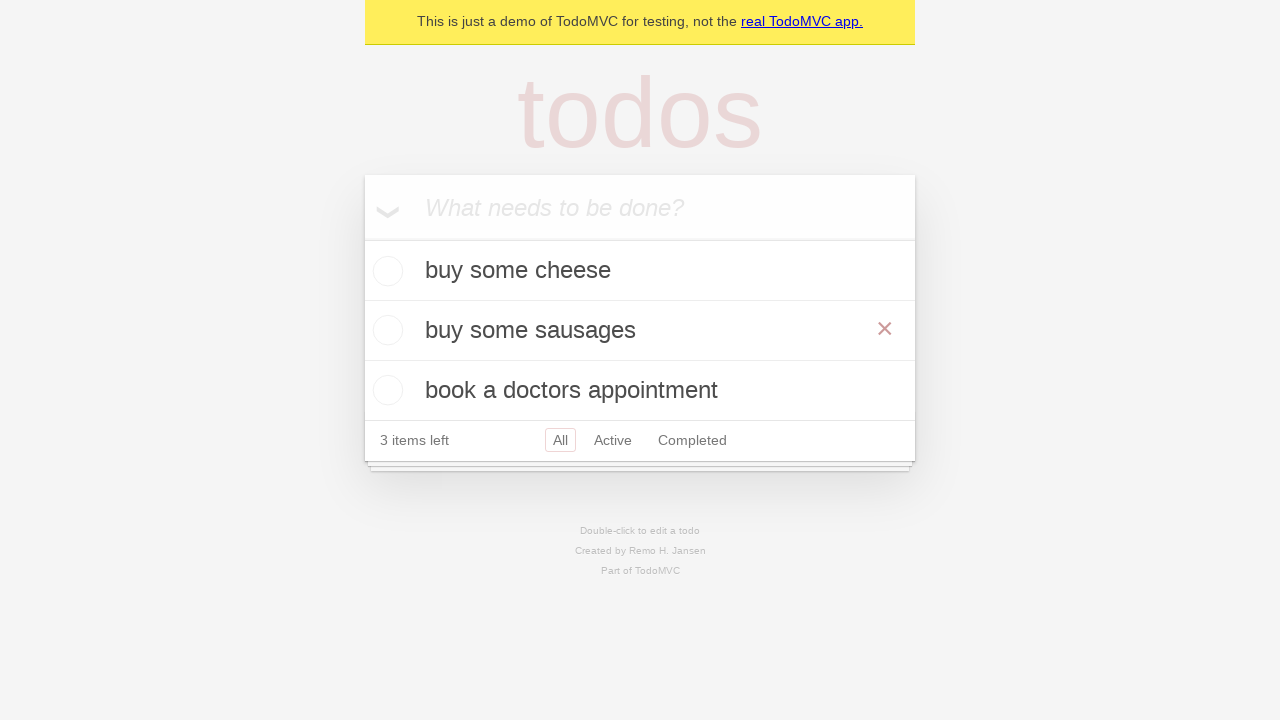